Tests drag and drop functionality by dragging an element and dropping it onto a target droppable area on the jQuery UI demo page

Starting URL: https://jqueryui.com/resources/demos/droppable/default.html

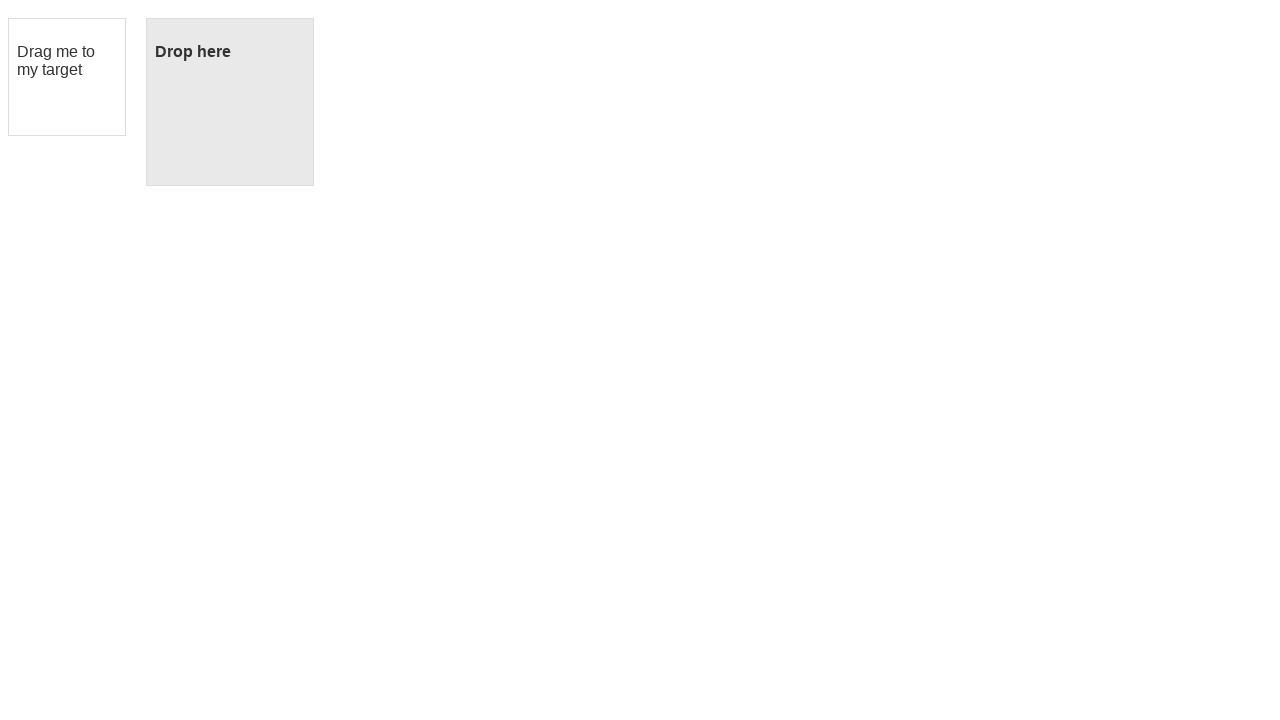

Draggable element loaded and visible
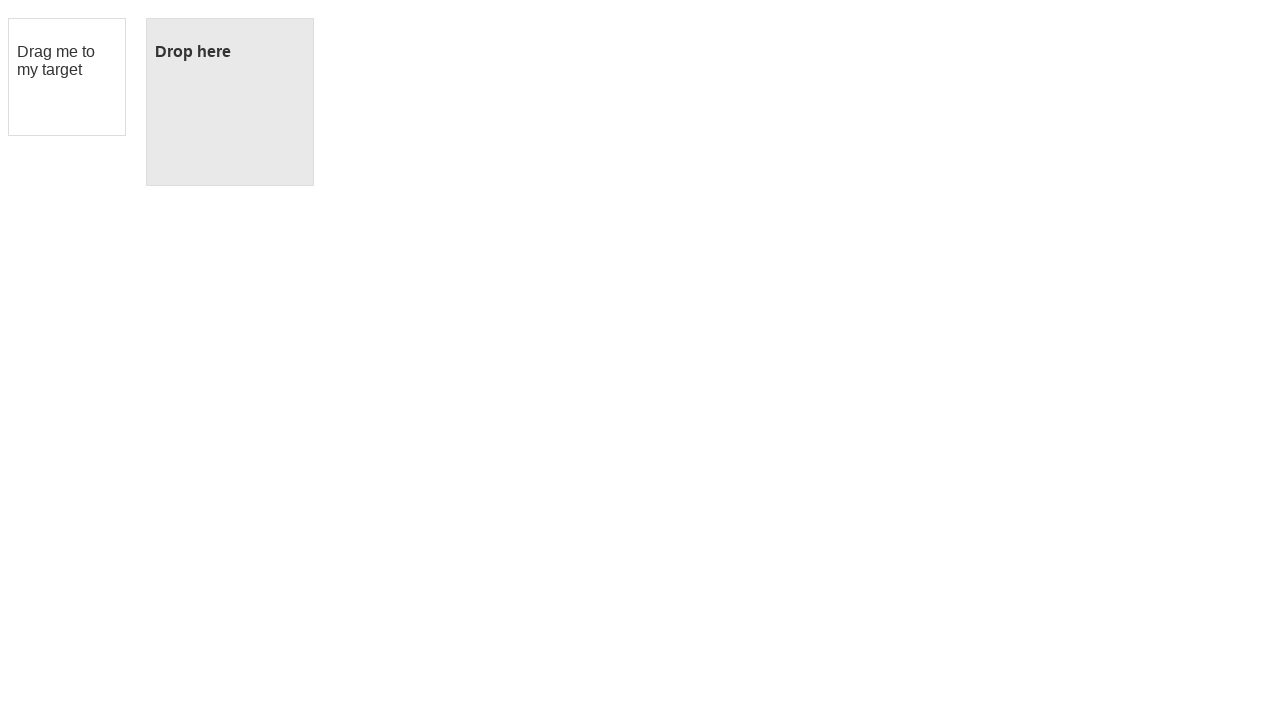

Droppable target element loaded and visible
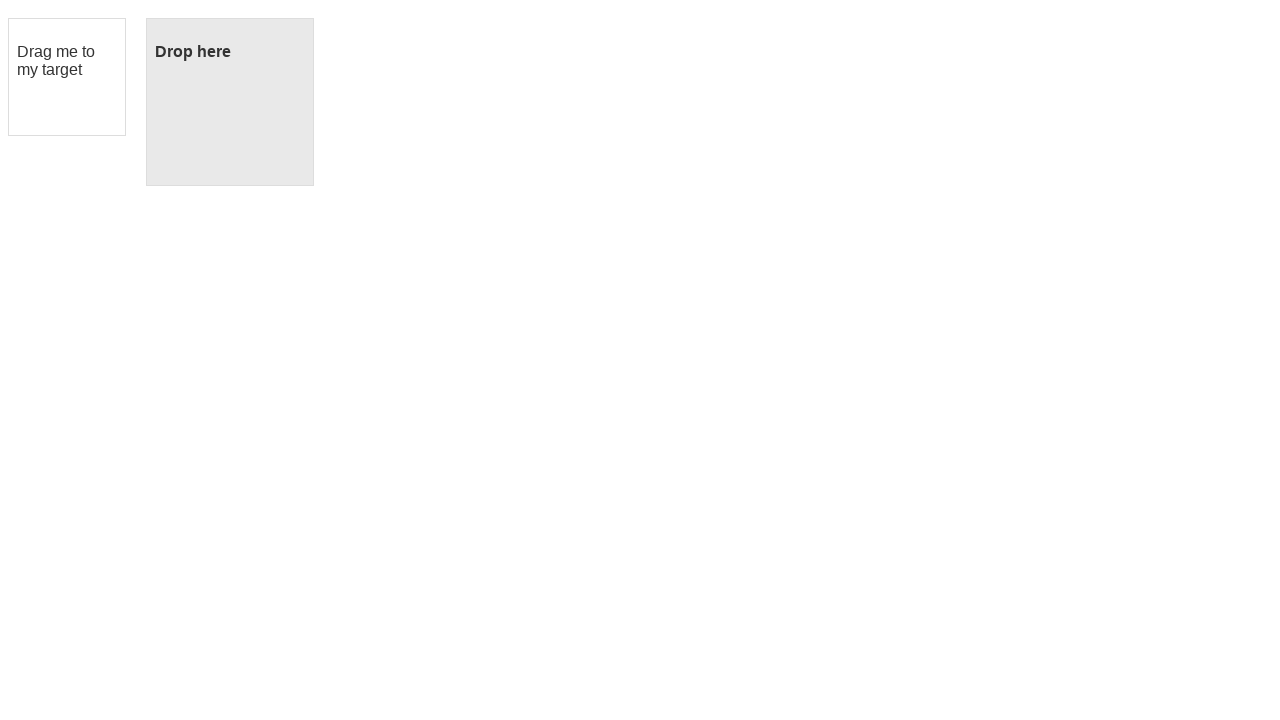

Dragged draggable element and dropped it onto droppable target at (230, 102)
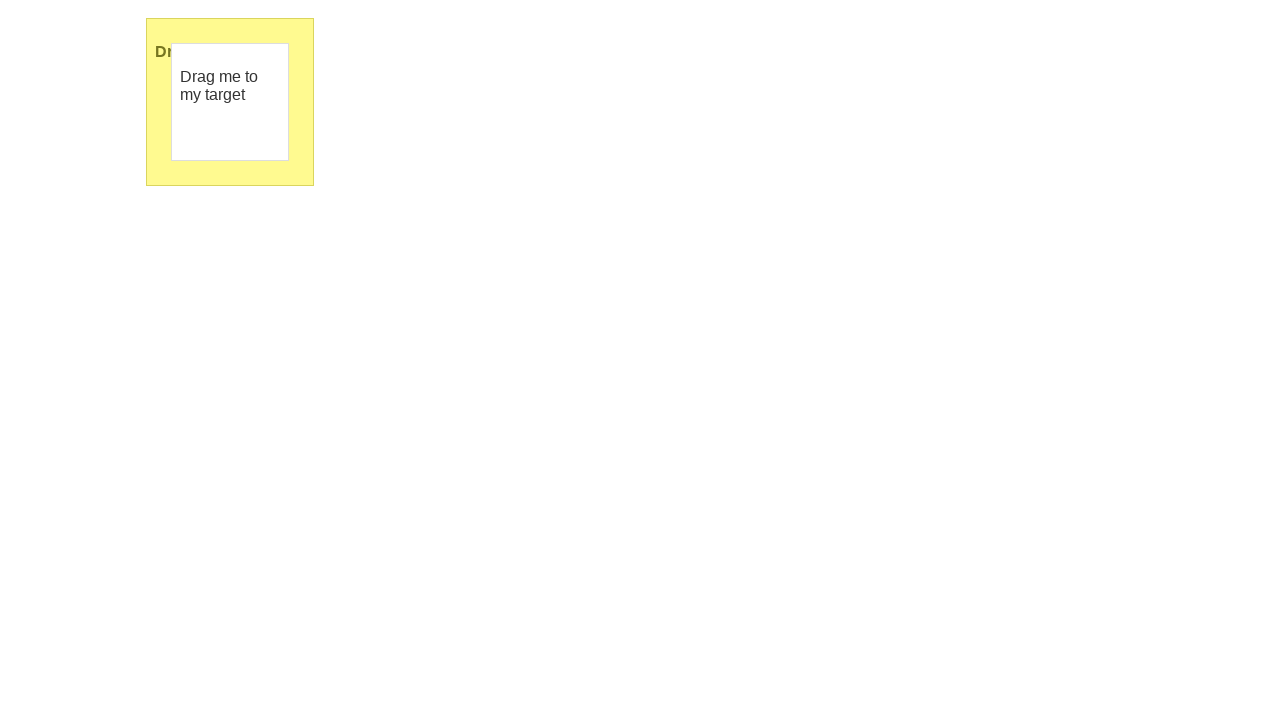

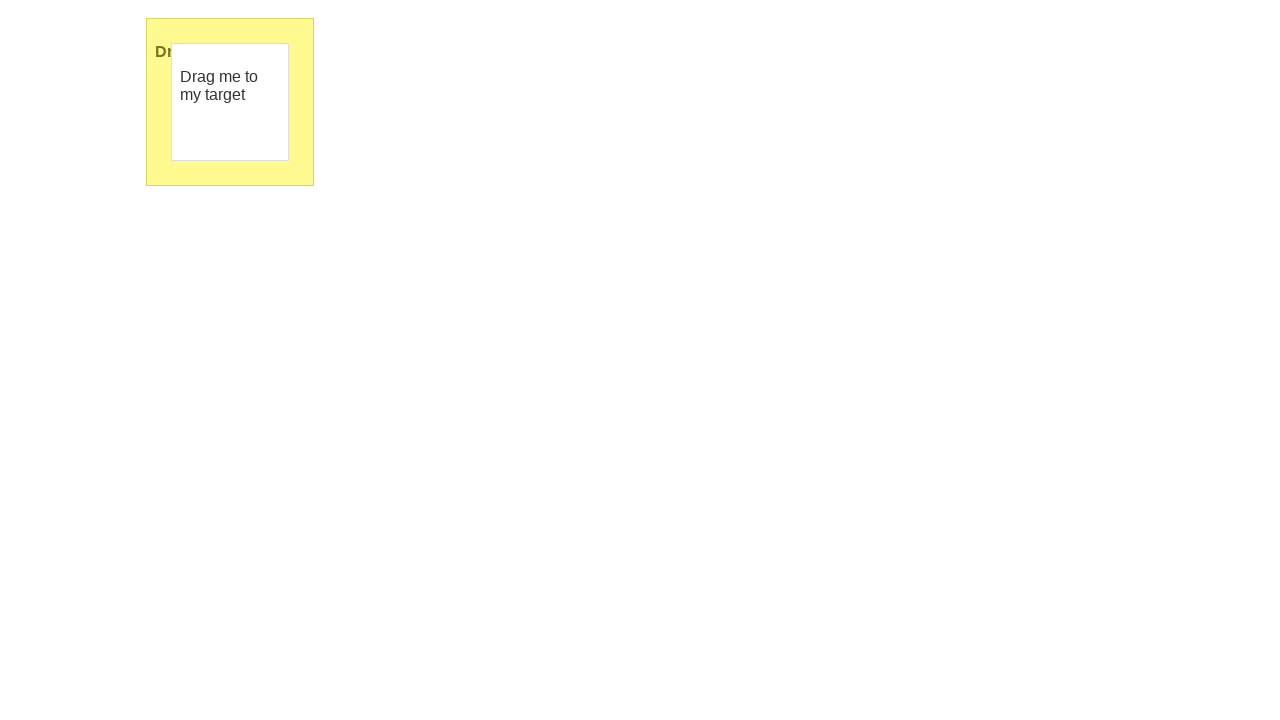